Tests checkbox functionality by navigating to the Checkboxes page, clicking on two checkboxes, and verifying their selected states change appropriately.

Starting URL: https://practice.cydeo.com/

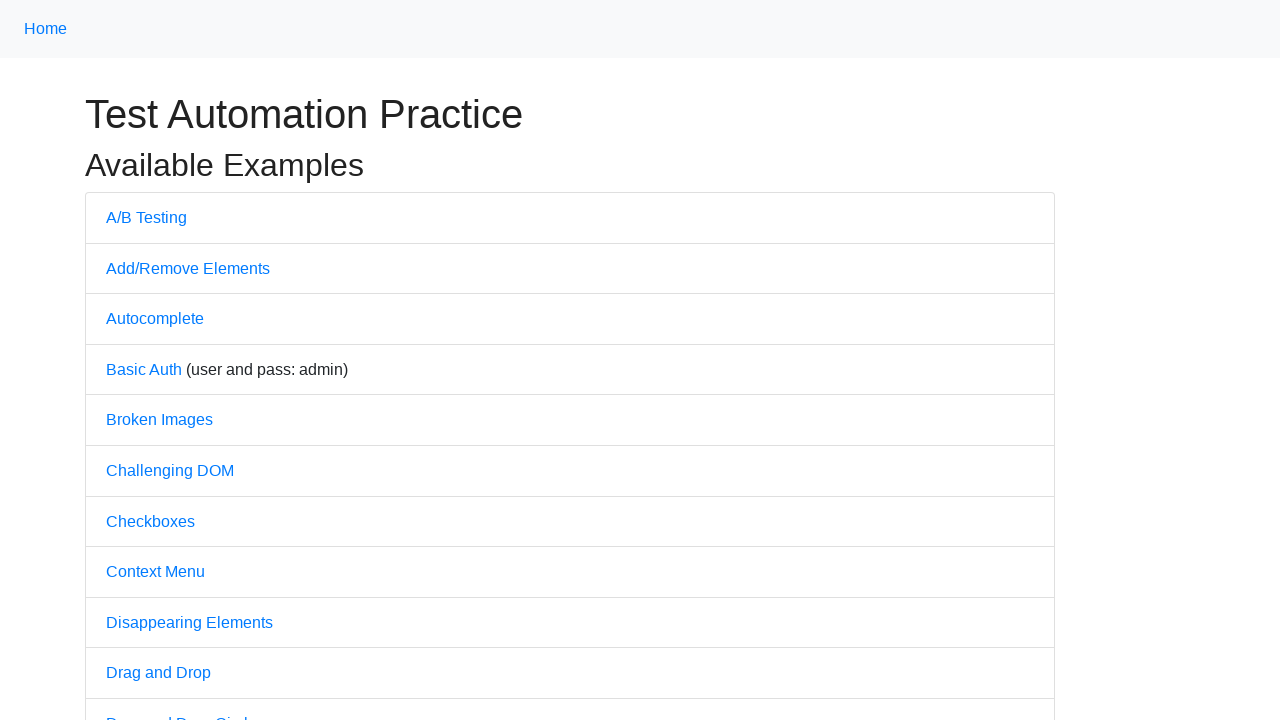

Clicked on Checkboxes link from the main practice page at (150, 521) on xpath=//ul[@class='list-group']/li/a[.='Checkboxes']
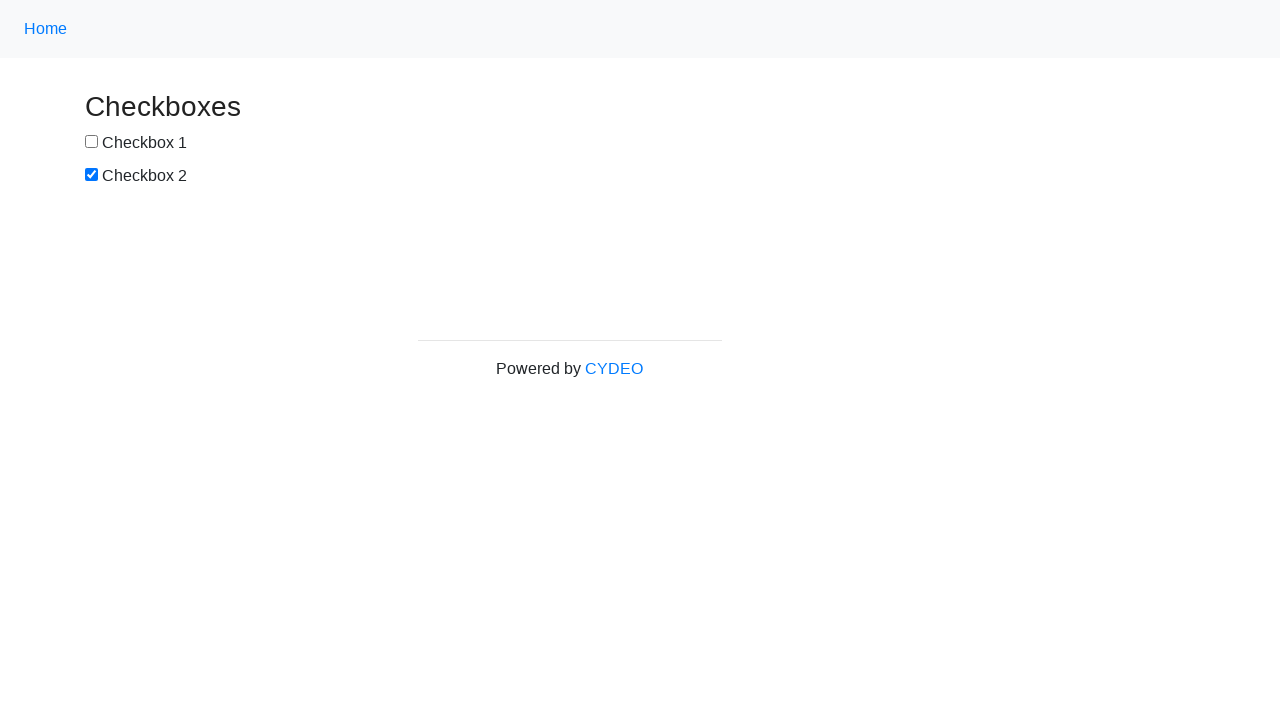

Checkboxes page loaded and DOM content rendered
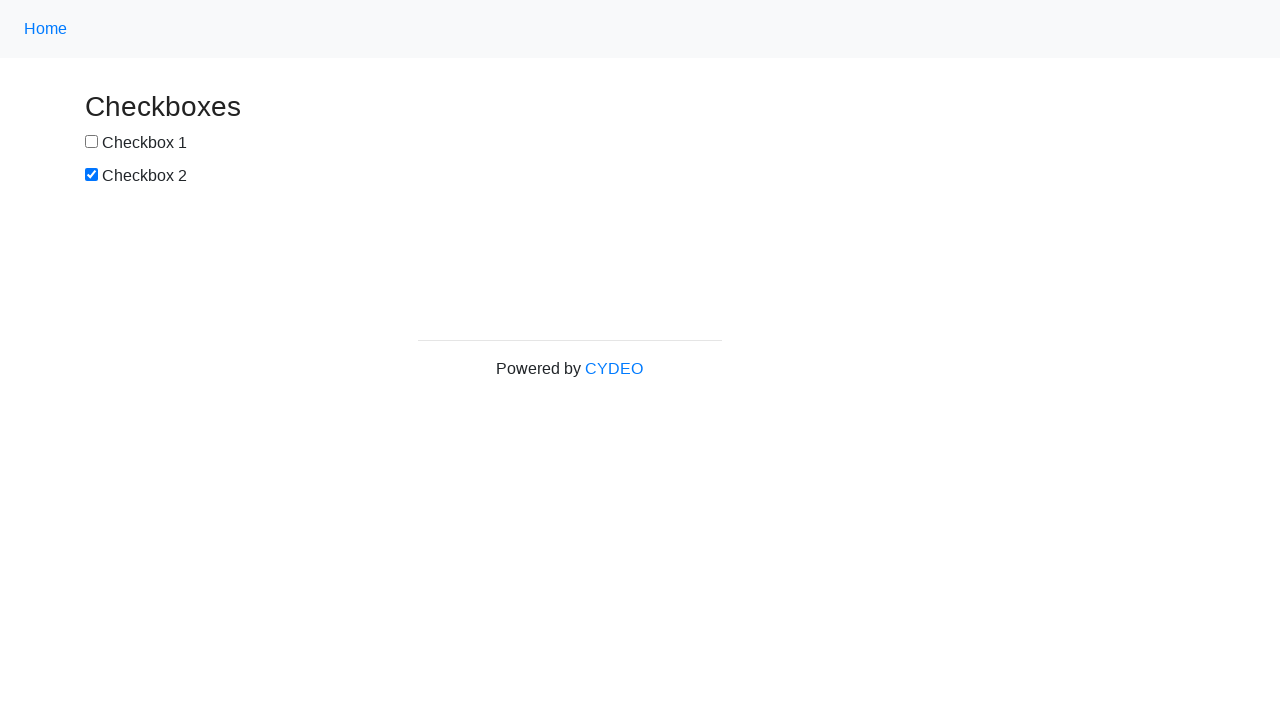

Verified page title is 'Checkboxes'
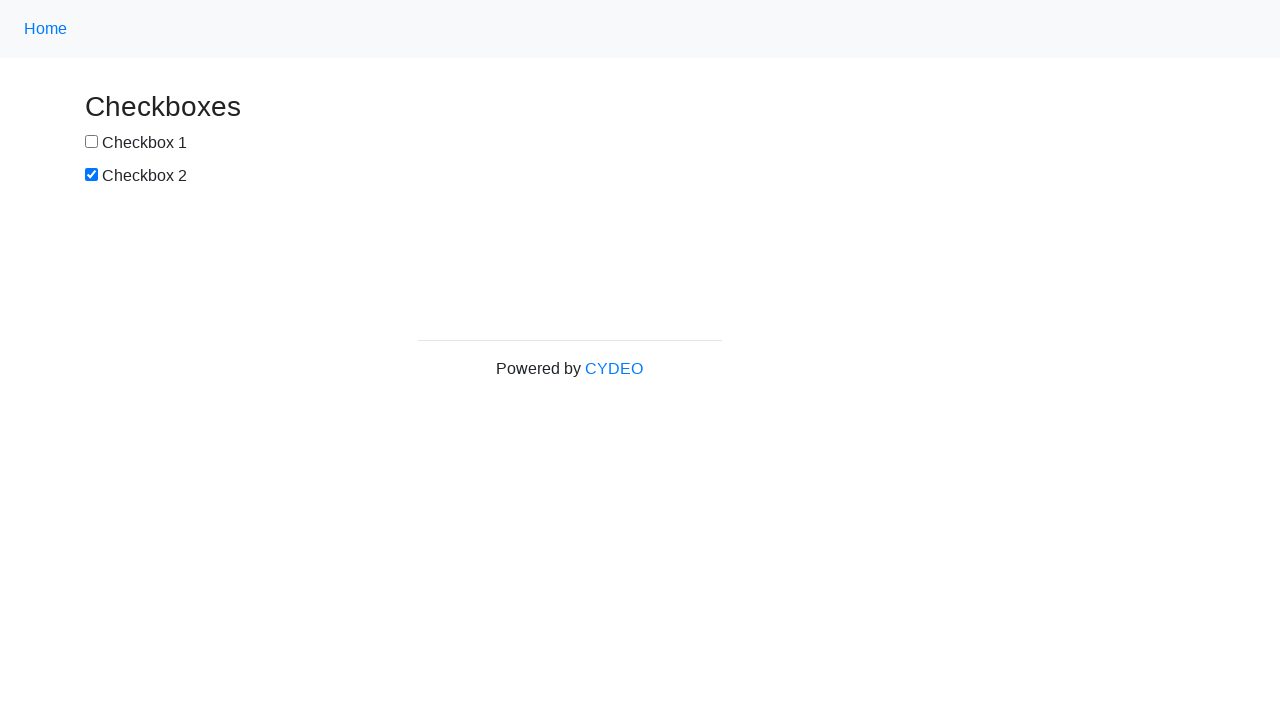

Clicked Checkbox 1 at (92, 142) on xpath=//form/input[@id='box1']
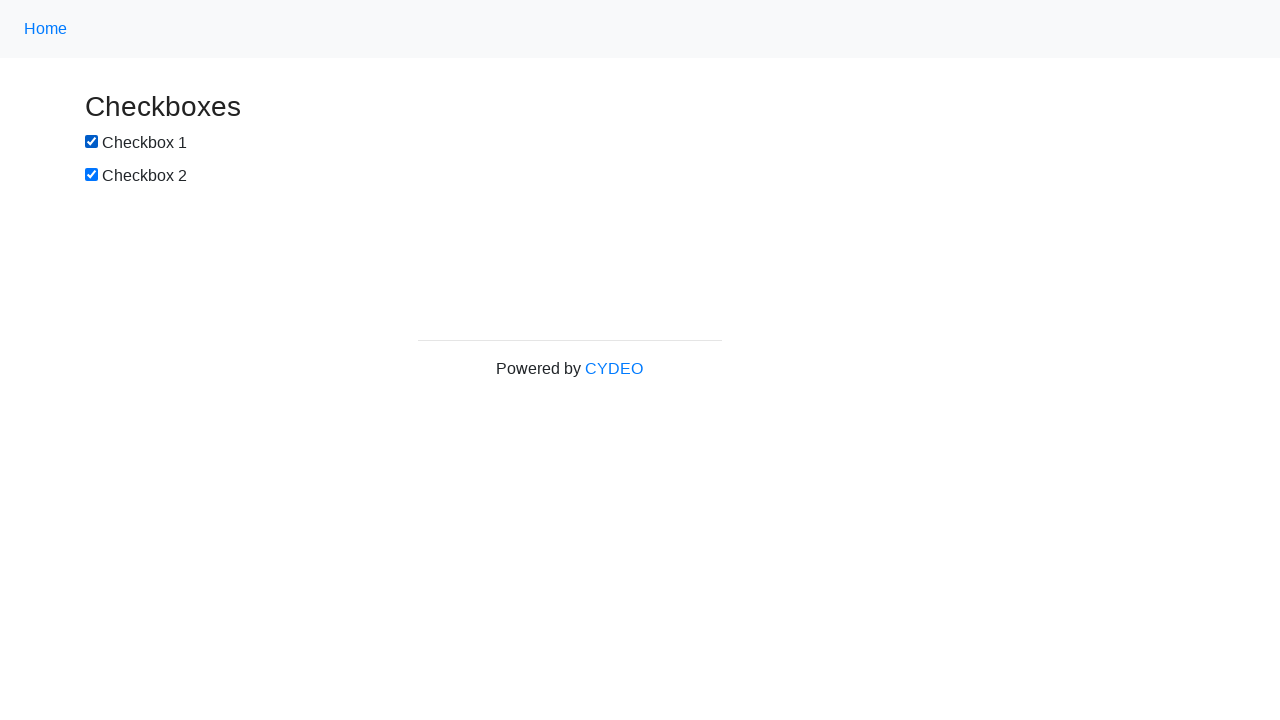

Verified Checkbox 1 is selected
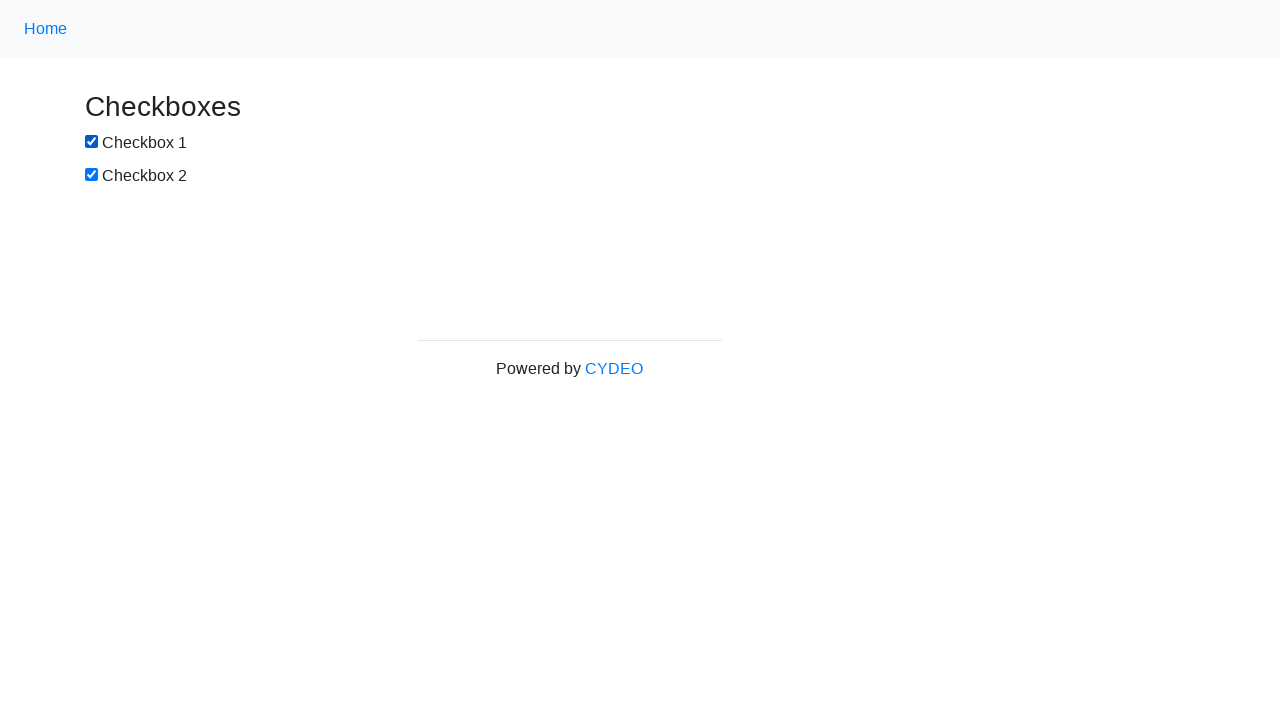

Clicked Checkbox 2 at (92, 175) on xpath=//form/input[@id='box2']
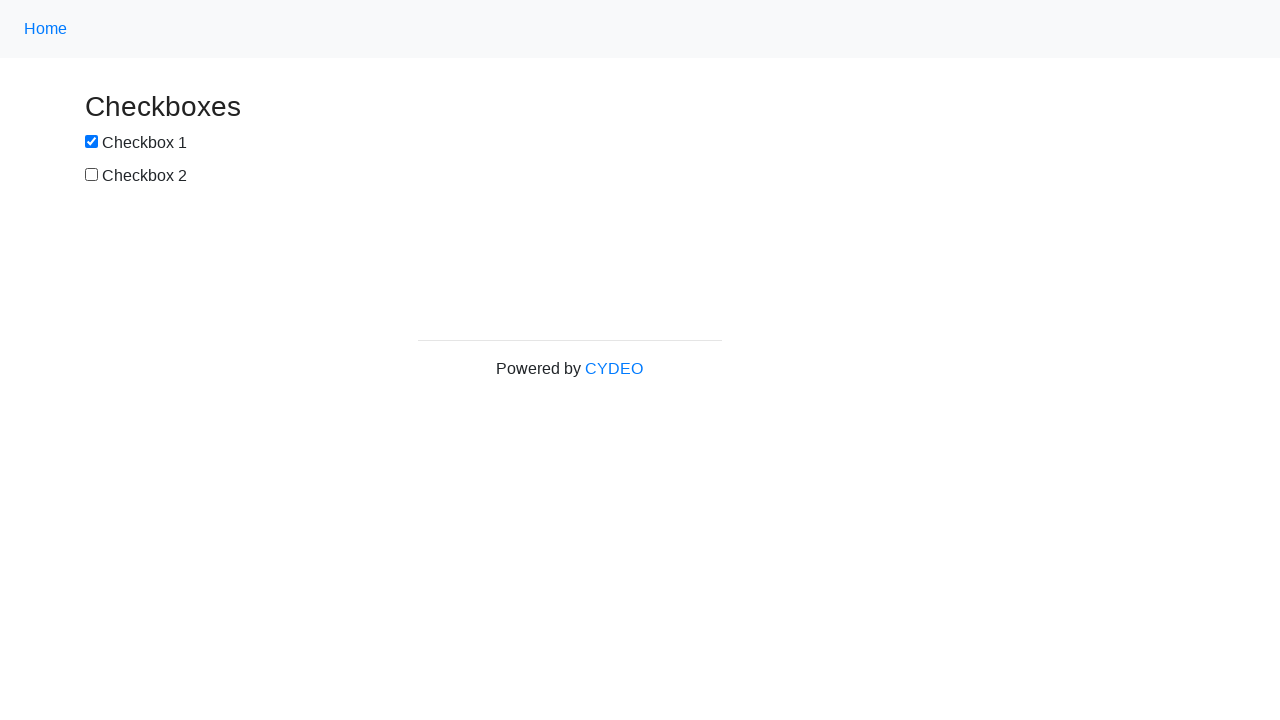

Verified Checkbox 2 is not selected (was checked by default, now unchecked)
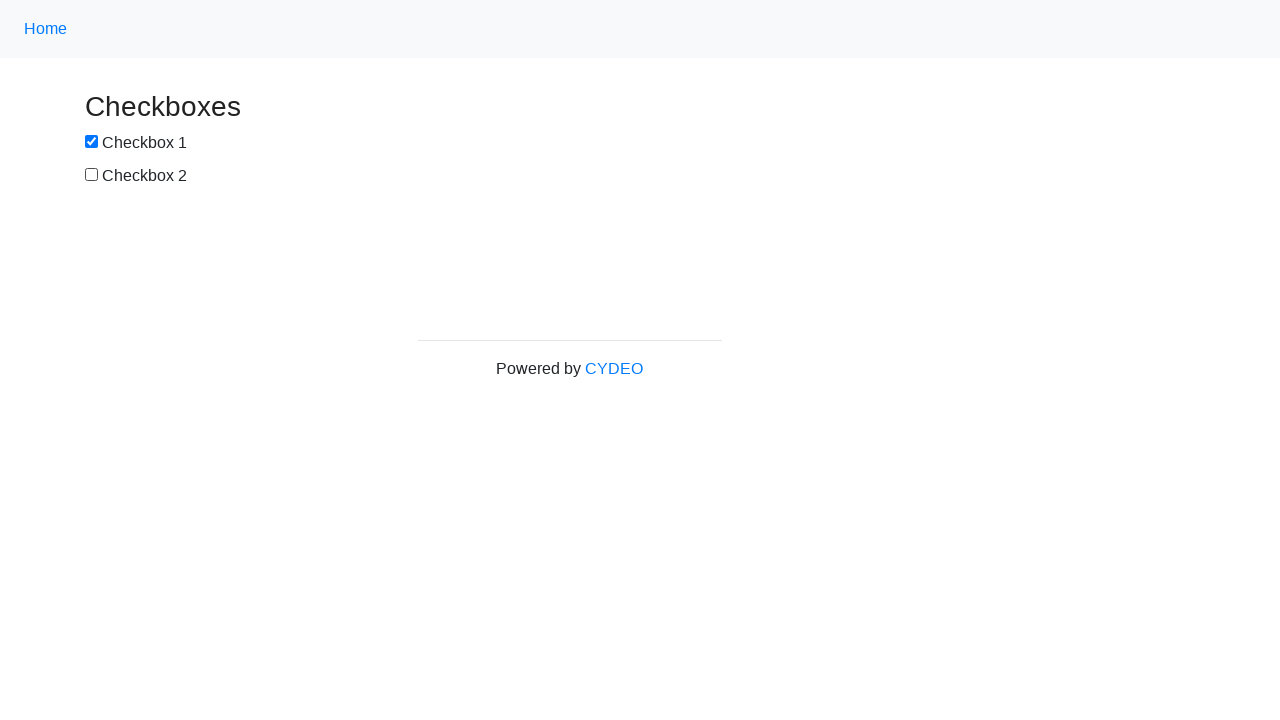

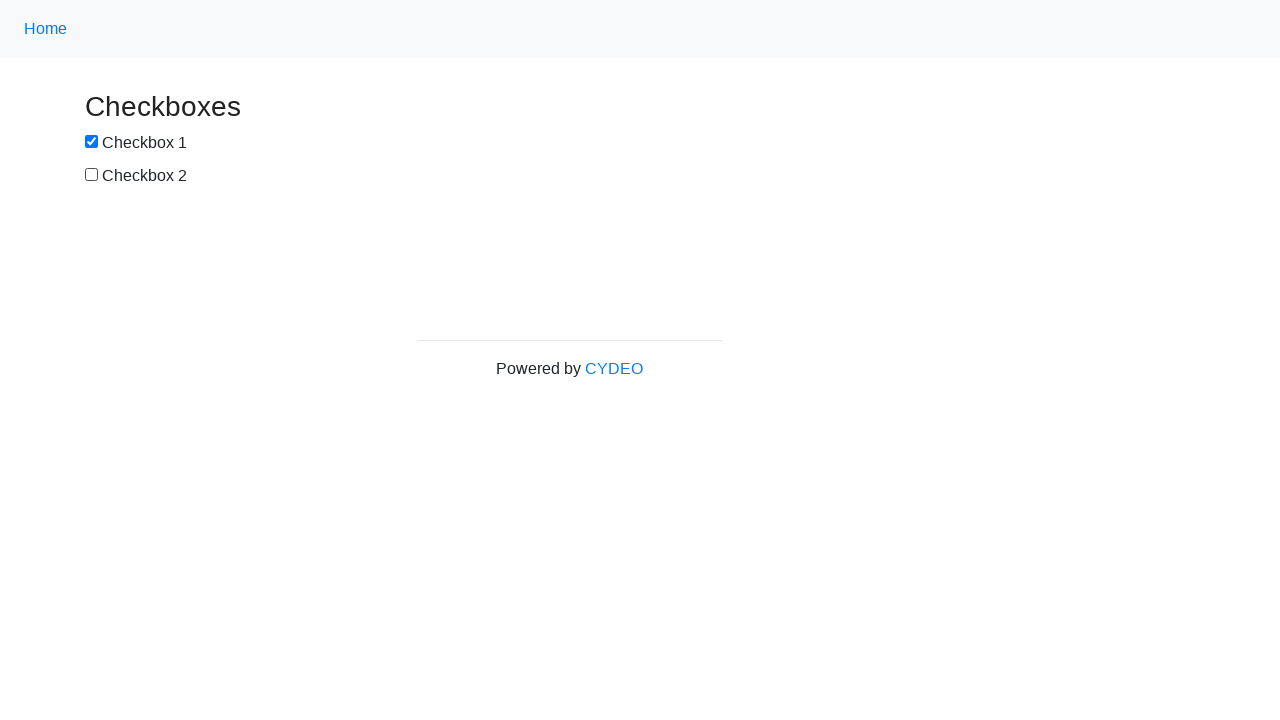